Tests form filling by clicking a dynamically calculated link, then filling multiple input fields (first name, last name, city, country) using different locator strategies, and submitting the form

Starting URL: http://suninjuly.github.io/find_link_text

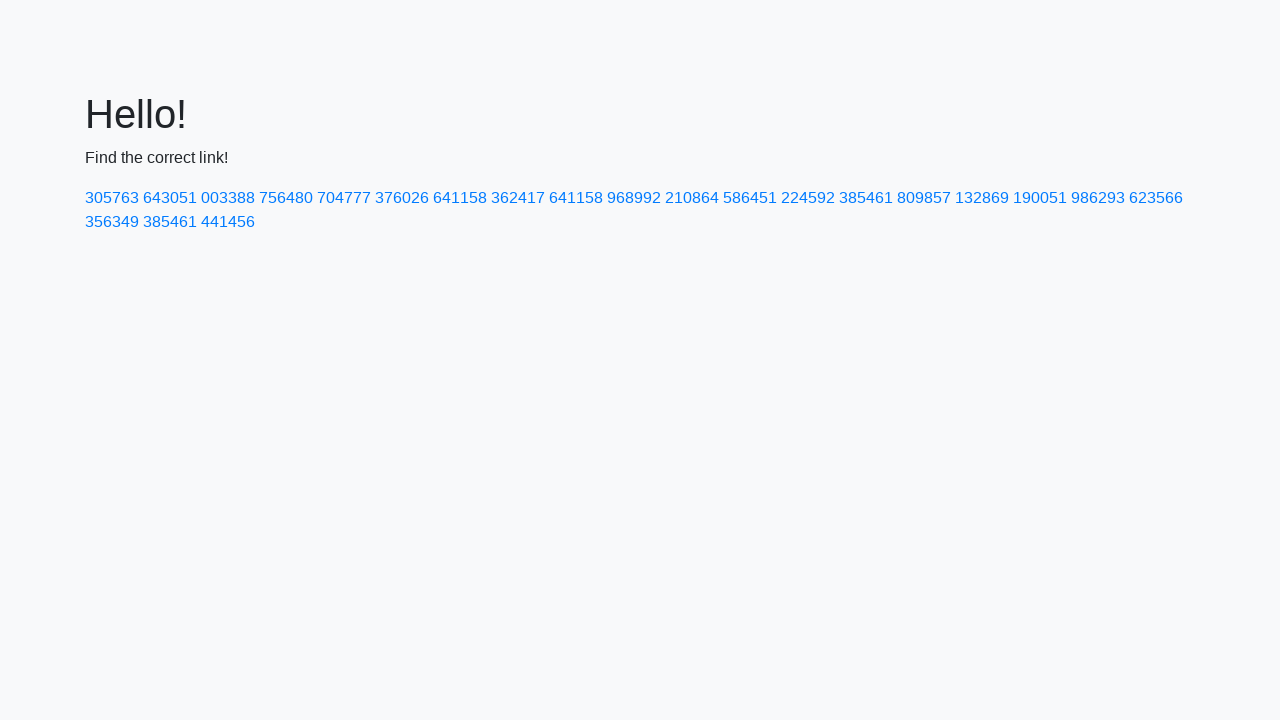

Clicked dynamically calculated link with text containing cryptographic value at (808, 198) on a:has-text('224592')
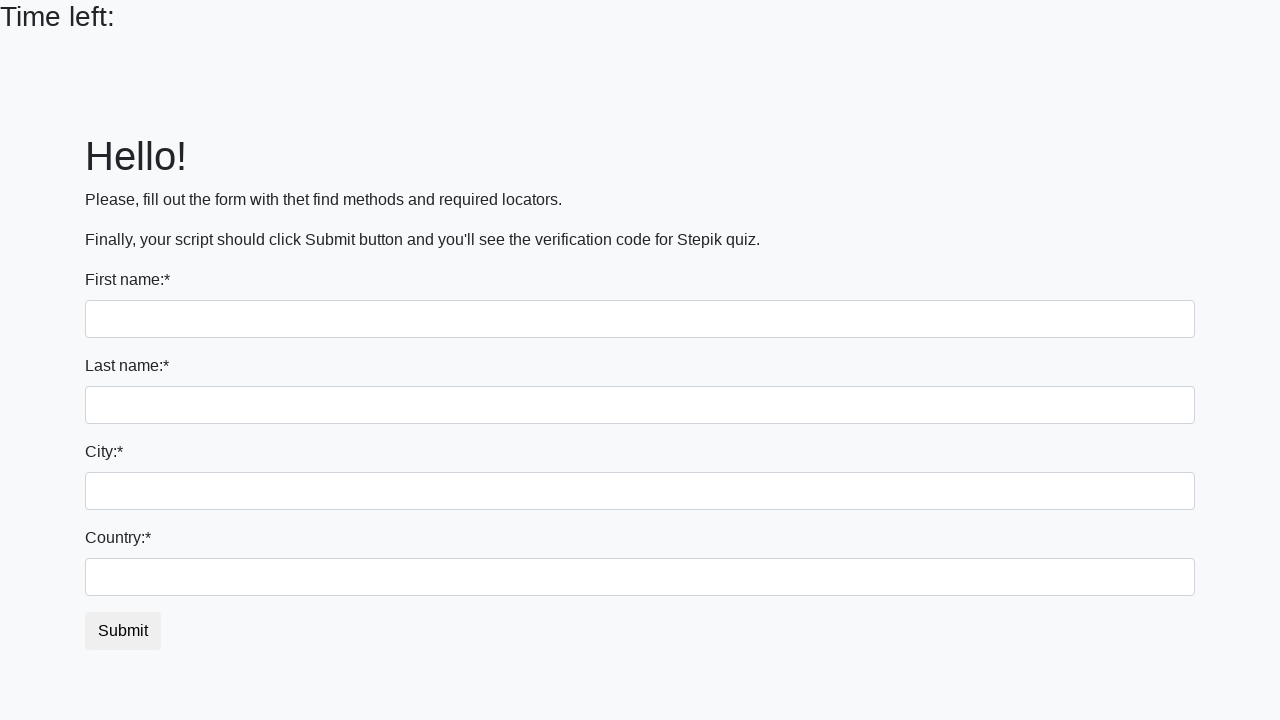

Filled first name field with 'Ivan' using nth selector on input >> nth=0
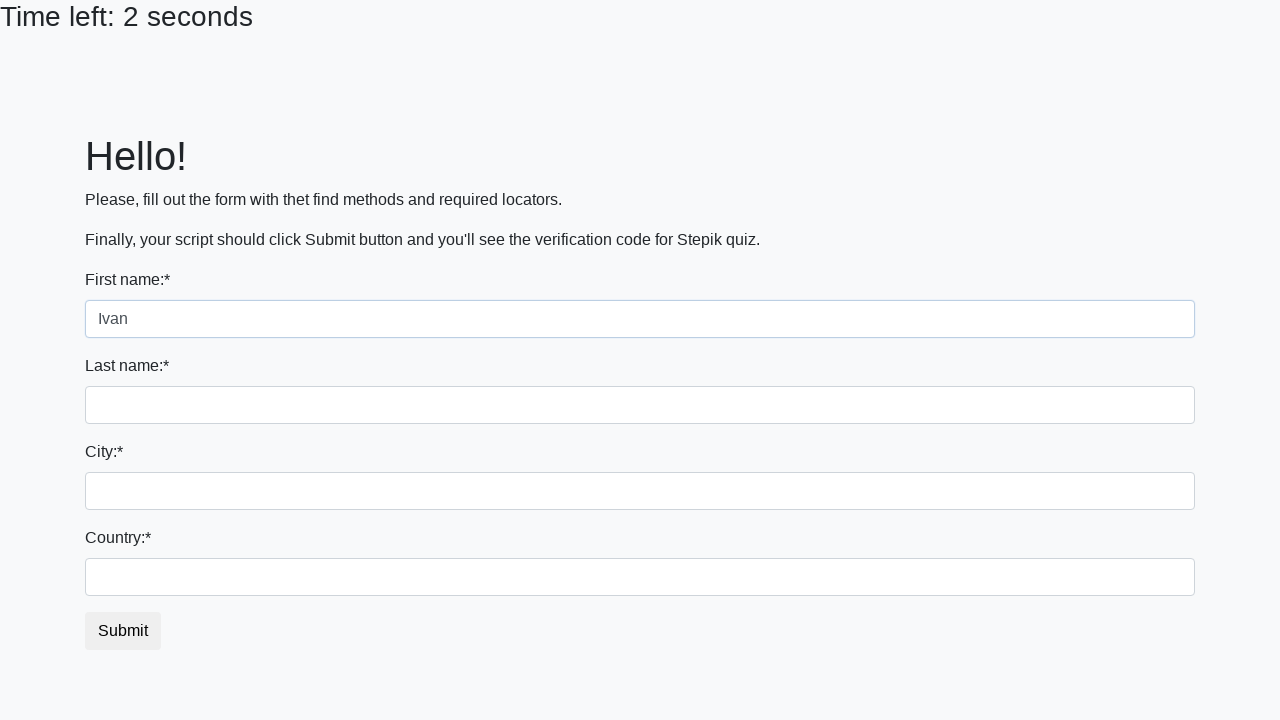

Filled last name field with 'Petrov' using name attribute selector on input[name='last_name']
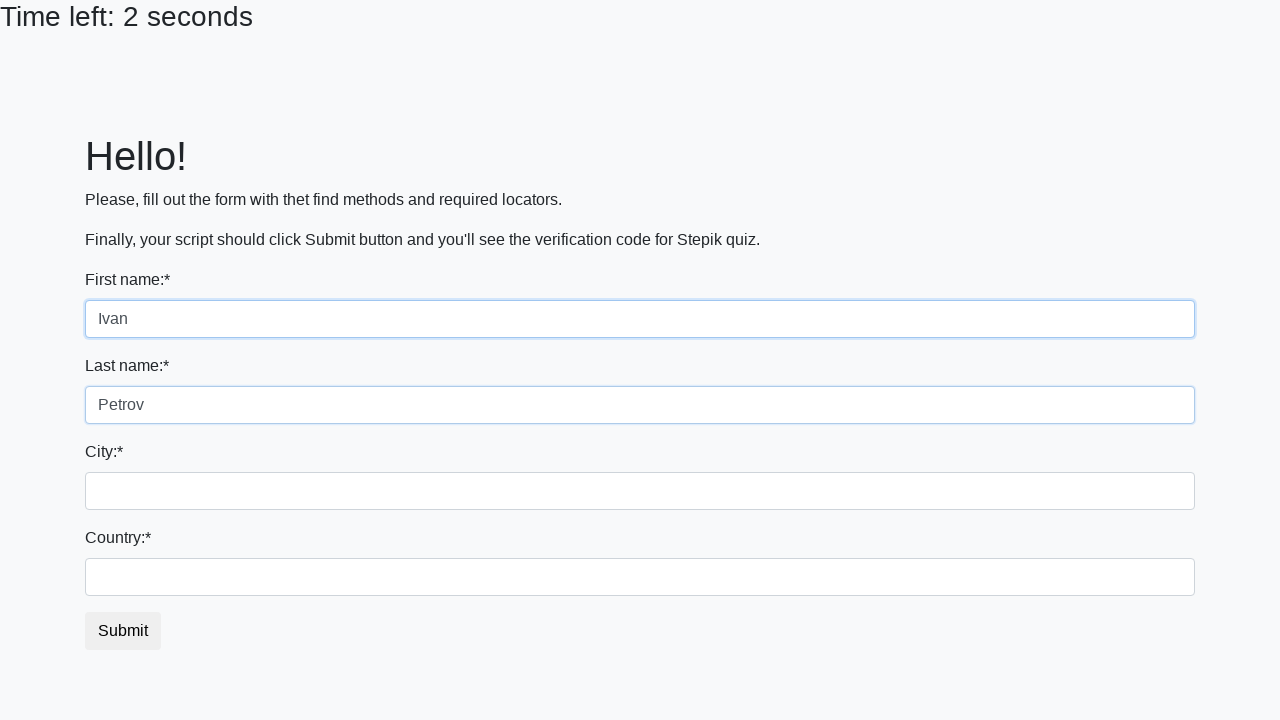

Filled city field with 'Madrid' using class selector on .city
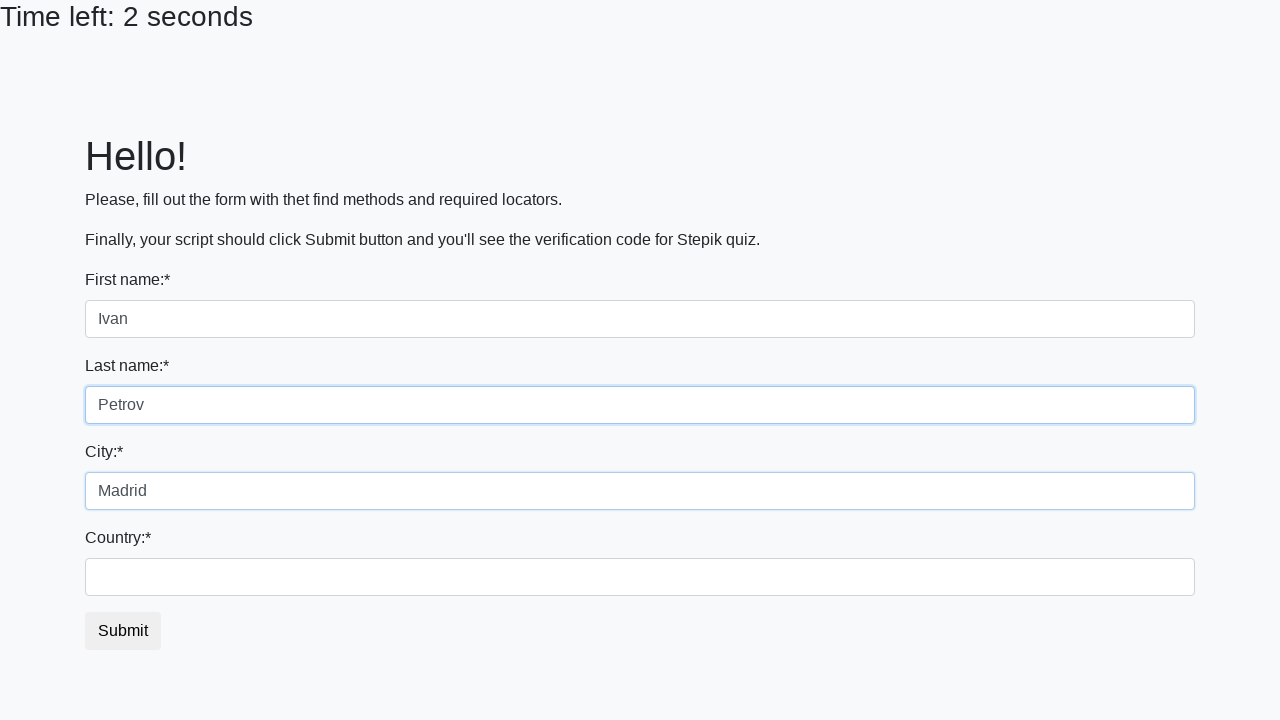

Filled country field with 'USA' using id selector on #country
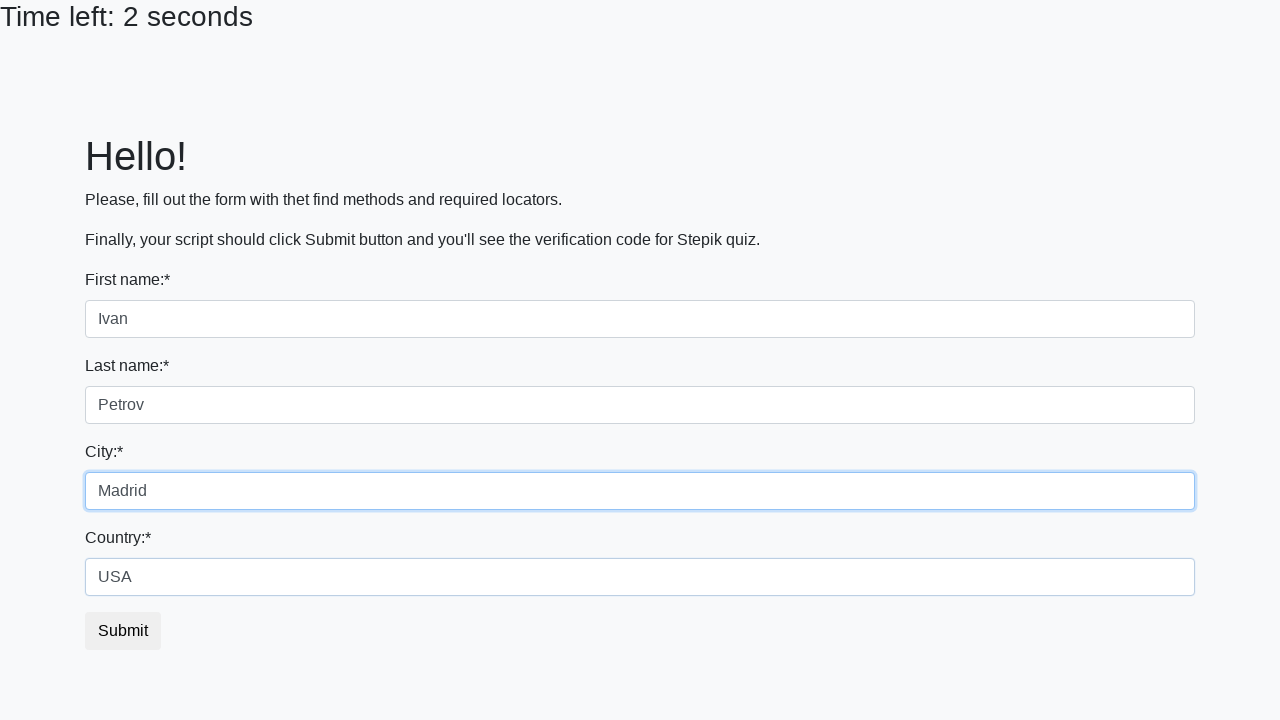

Clicked submit button to submit the form at (123, 631) on button.btn
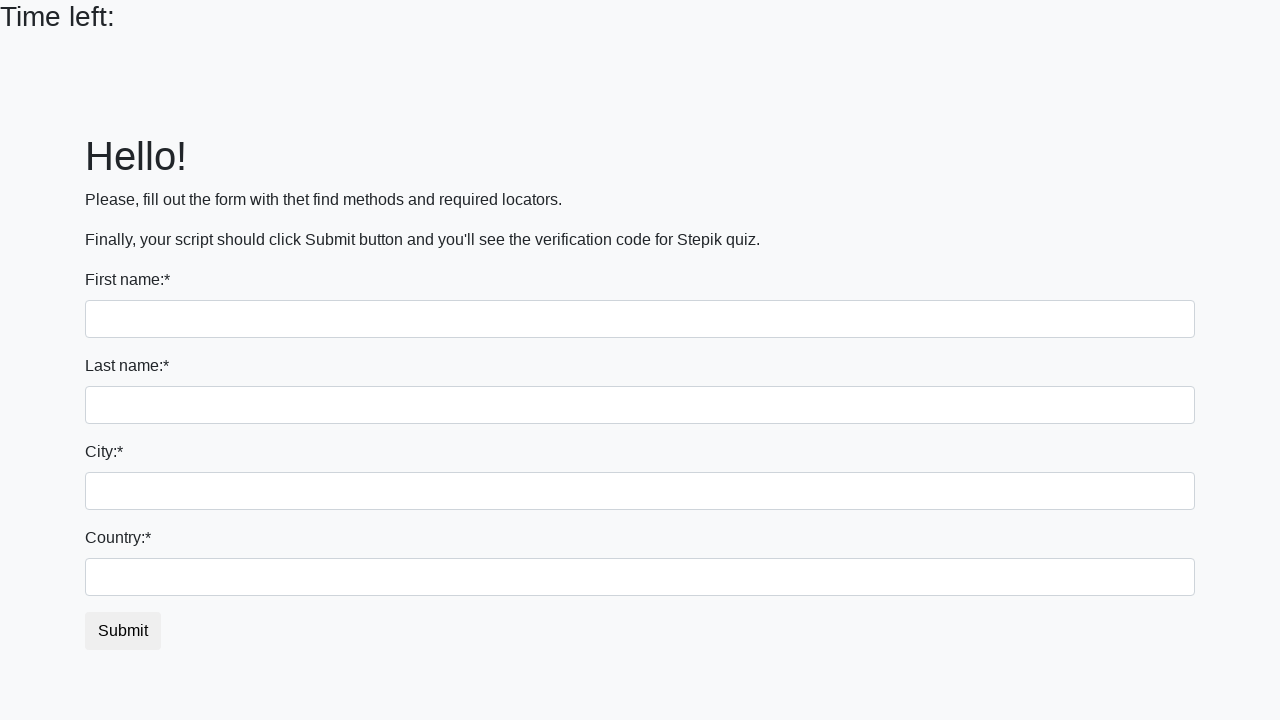

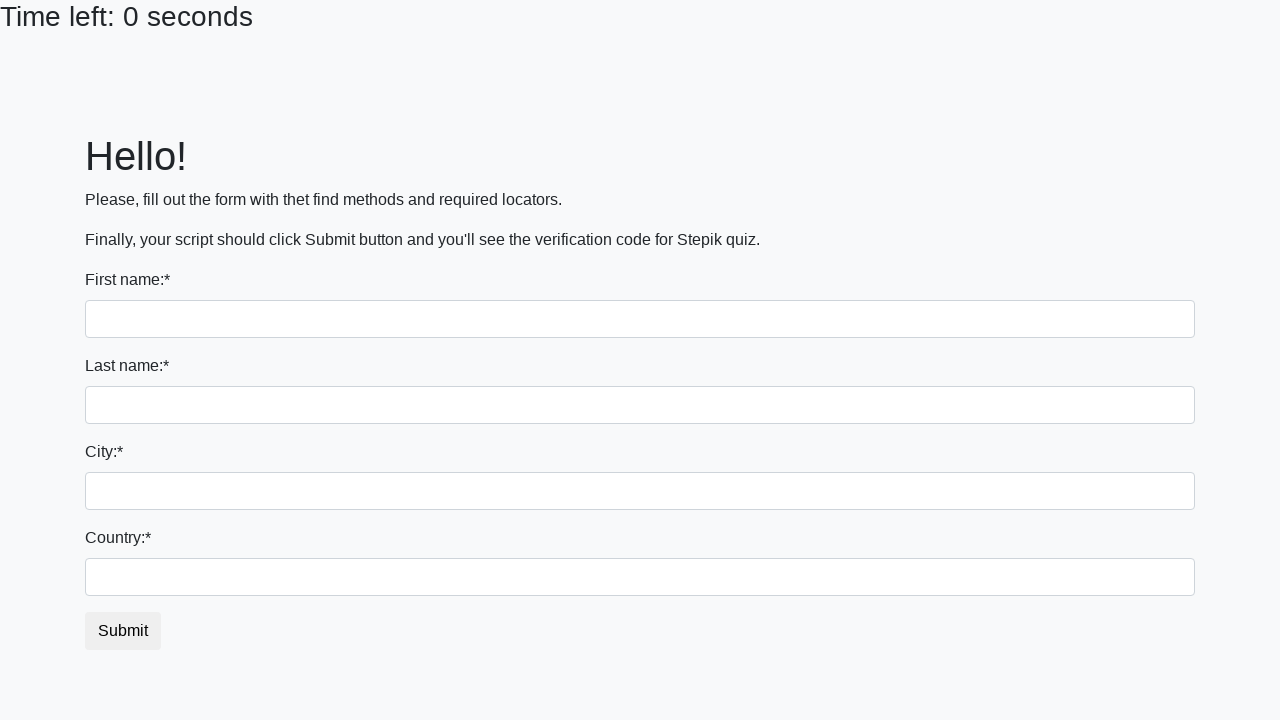